Tests selecting multiple elements from a list using click and hold

Starting URL: https://atidcollege.co.il/Xamples/ex_actions.html

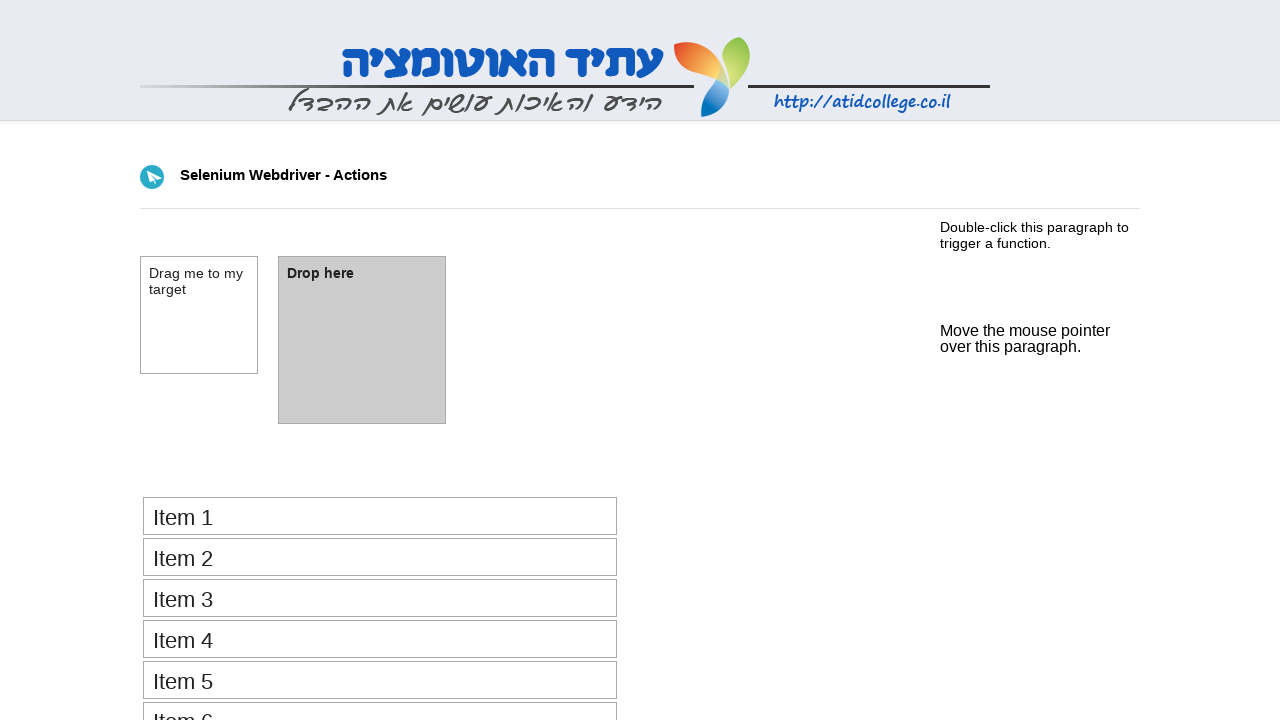

Navigated to test page
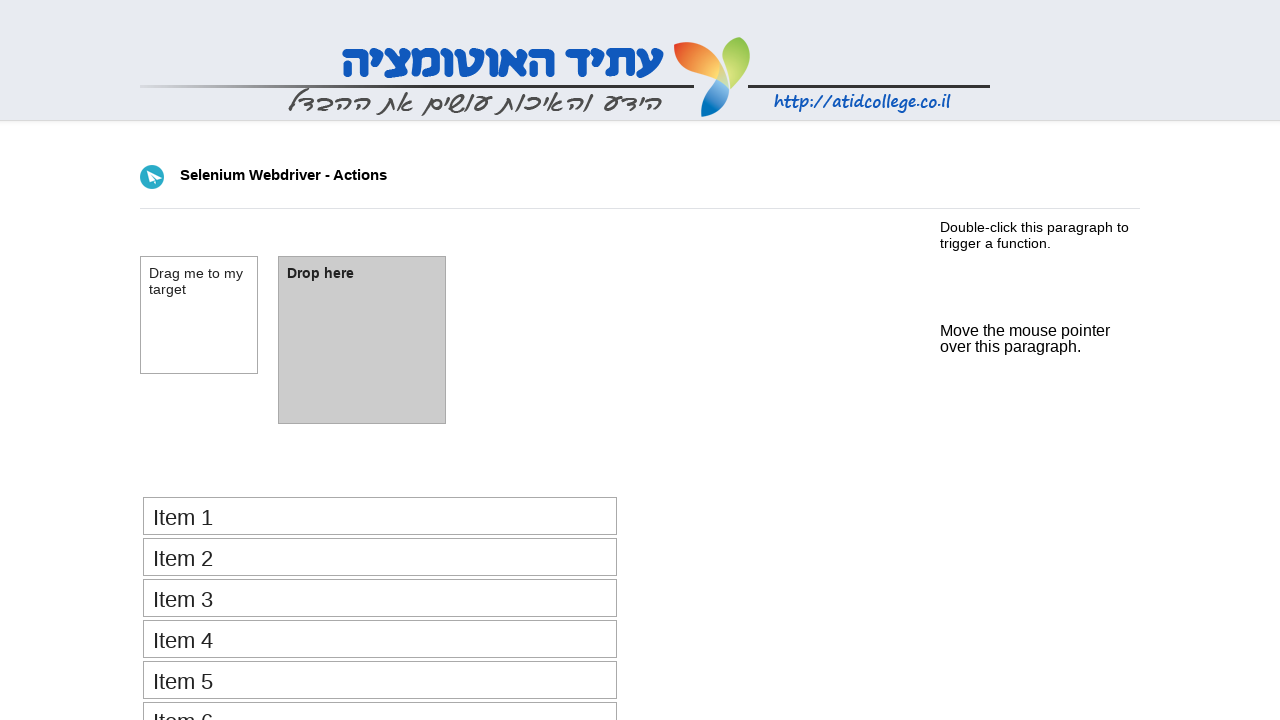

Located list items element
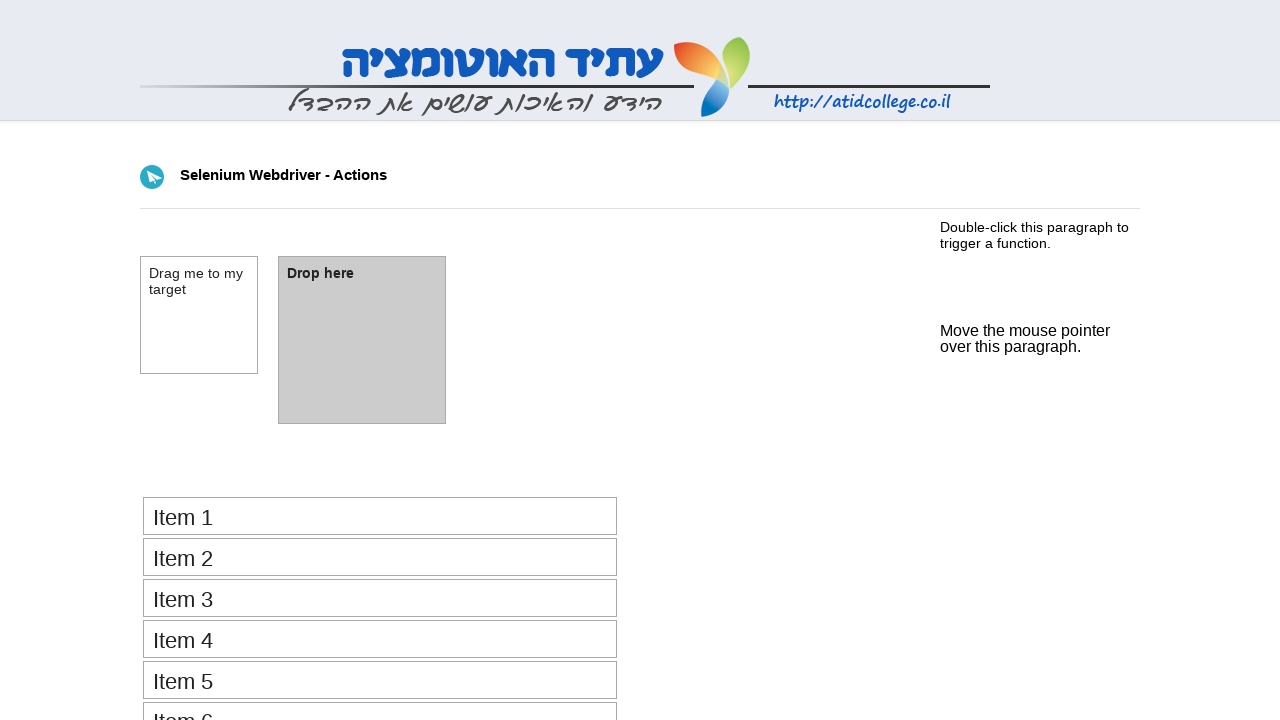

Shift-clicked second list item to start selection at (380, 557) on xpath=//*[@id='select_items']/li >> nth=1
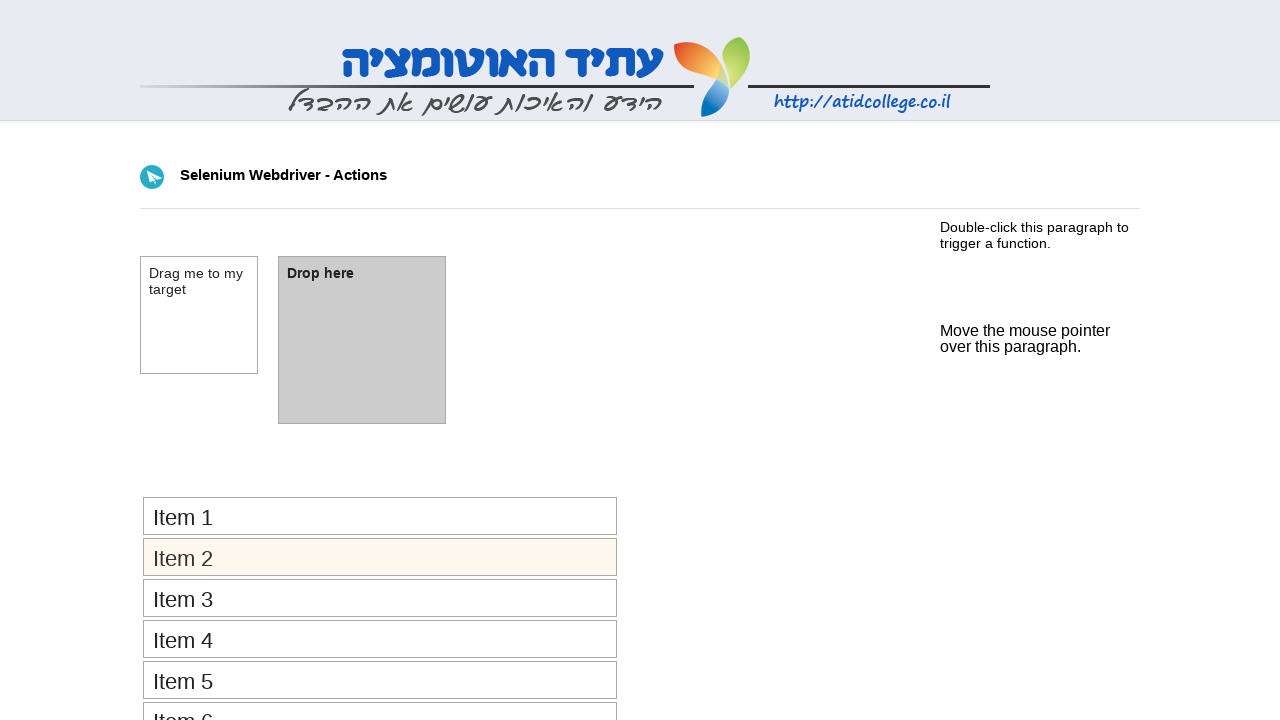

Shift-clicked third list item to extend selection at (380, 598) on xpath=//*[@id='select_items']/li >> nth=2
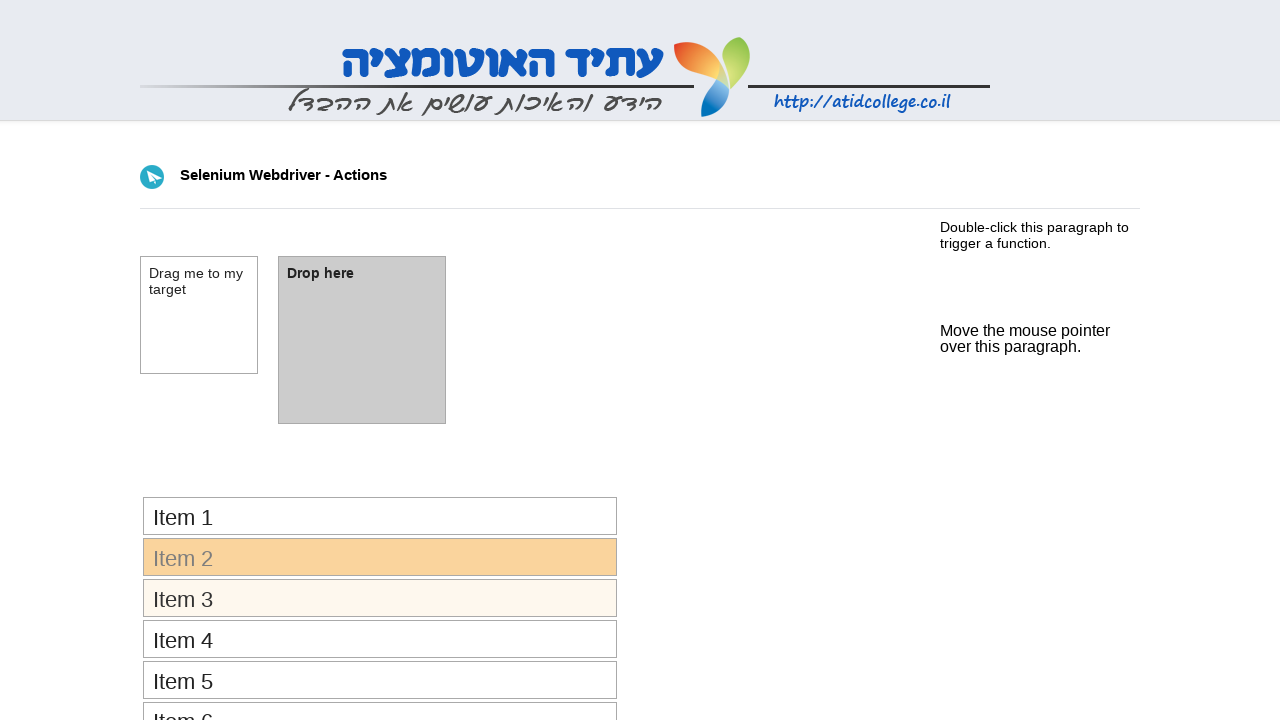

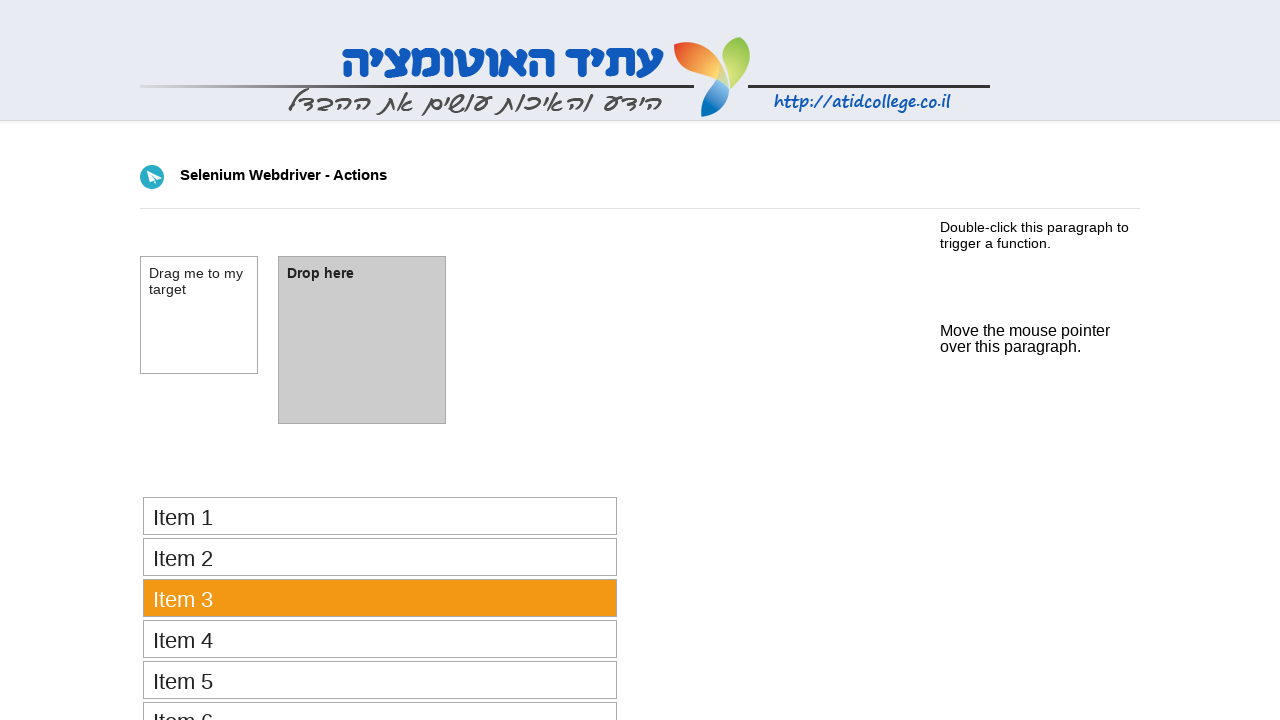